Tests file upload functionality by navigating to the file upload page, uploading a file, and verifying the upload success message appears.

Starting URL: http://the-internet.herokuapp.com/

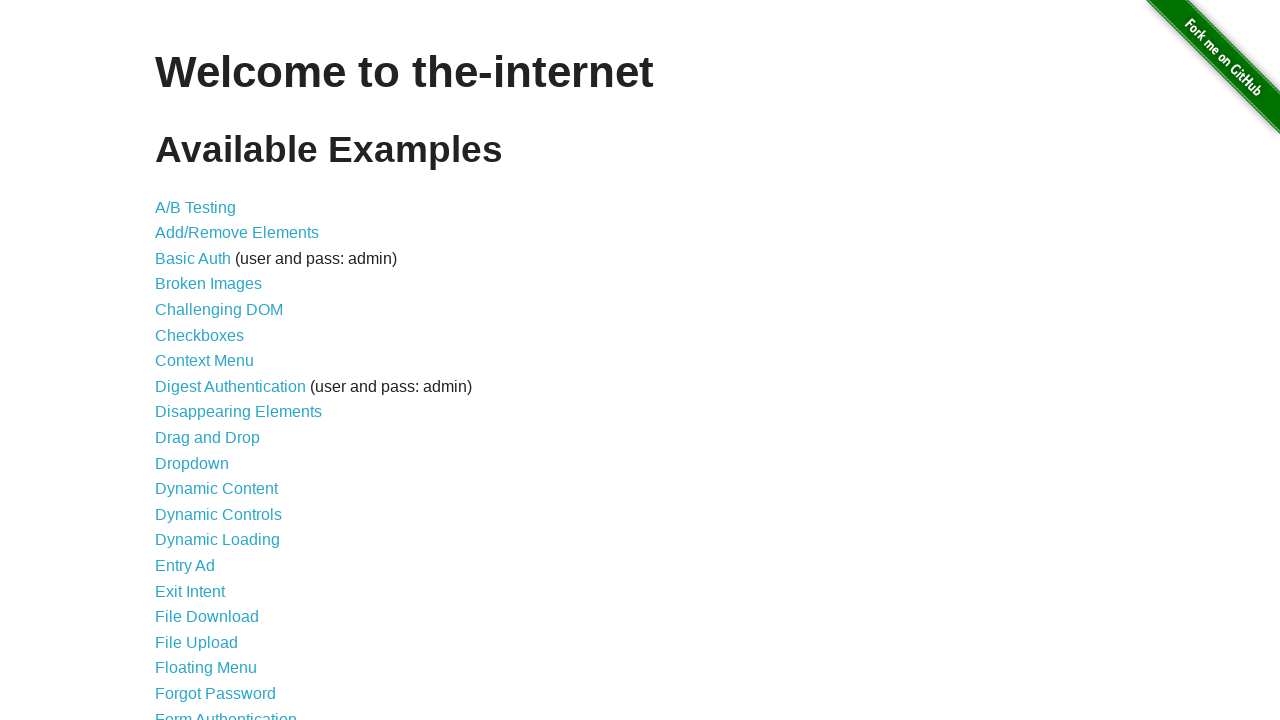

Clicked on 'File Upload' link to navigate to upload page at (196, 642) on text=File Upload
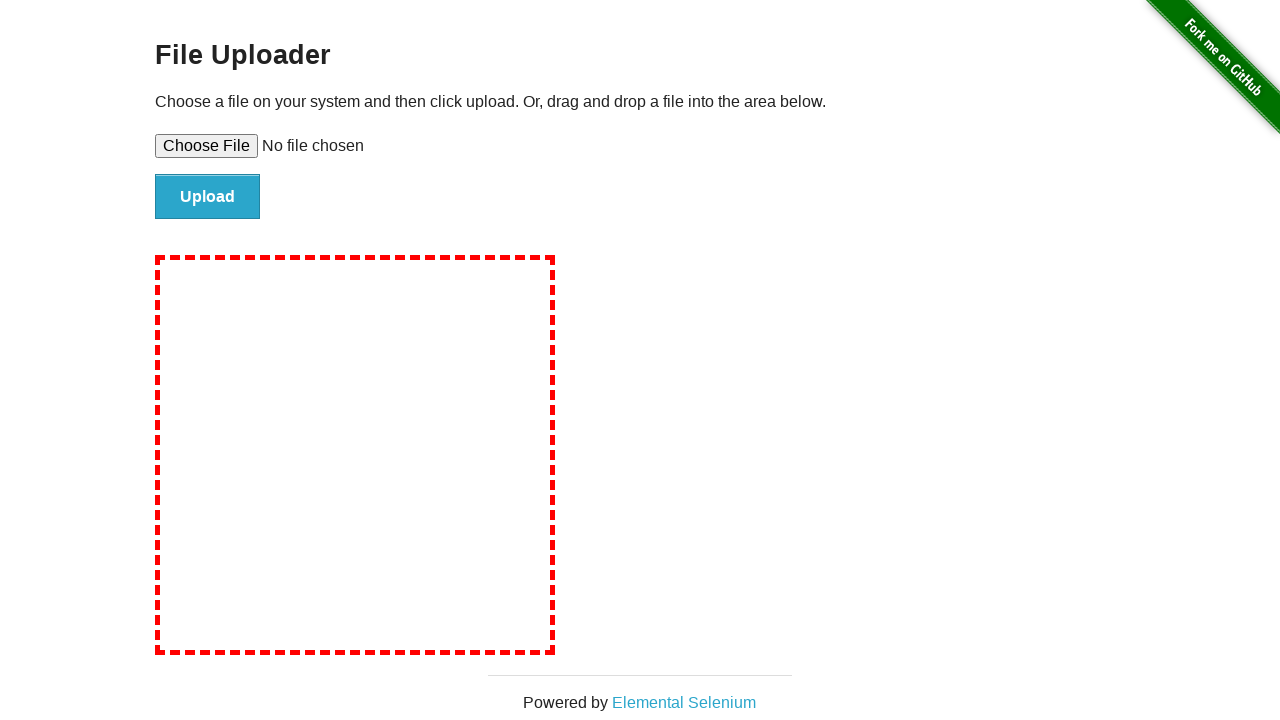

Set input file 'test_file.txt' for upload
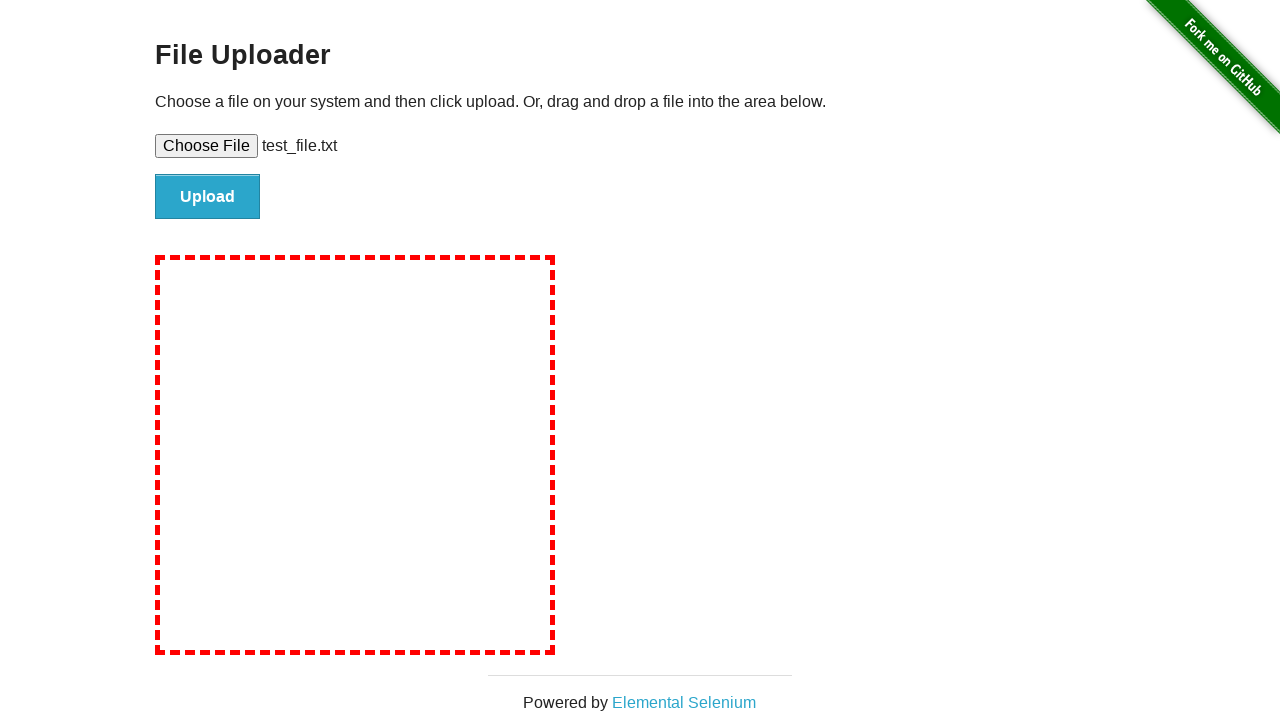

Clicked submit button to upload file at (208, 197) on #file-submit
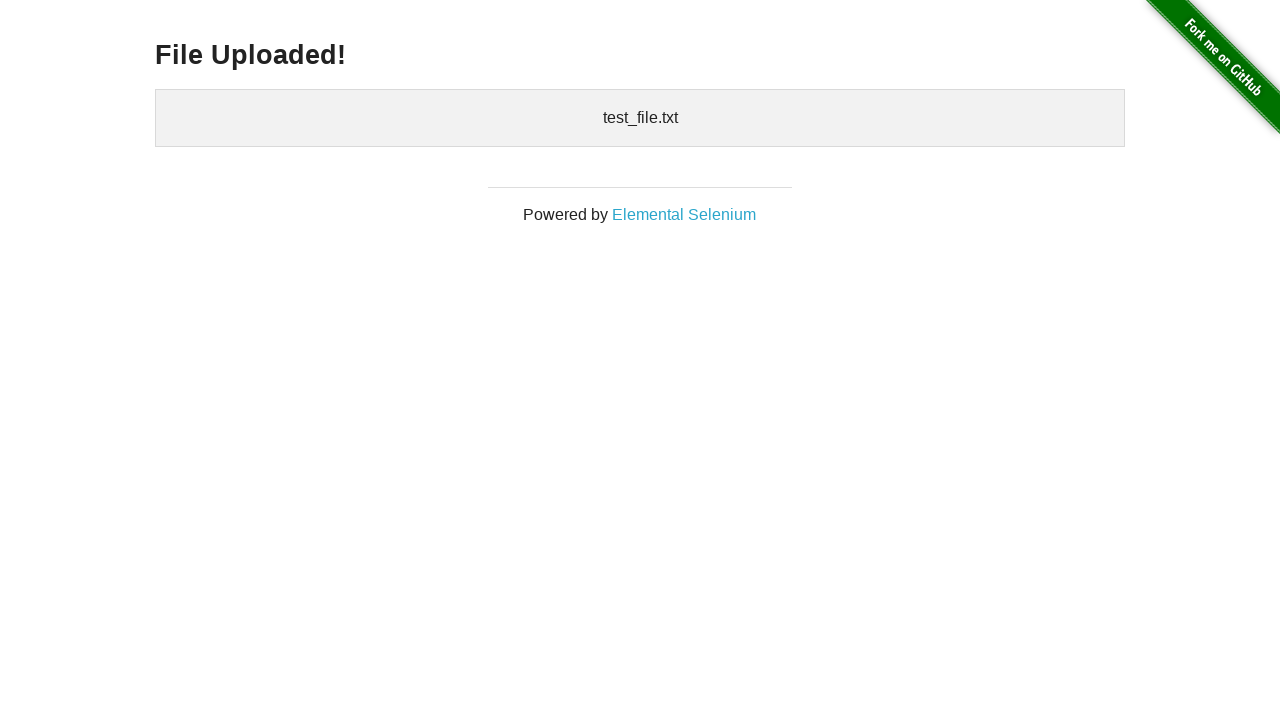

Upload success message 'File Uploaded!' appeared
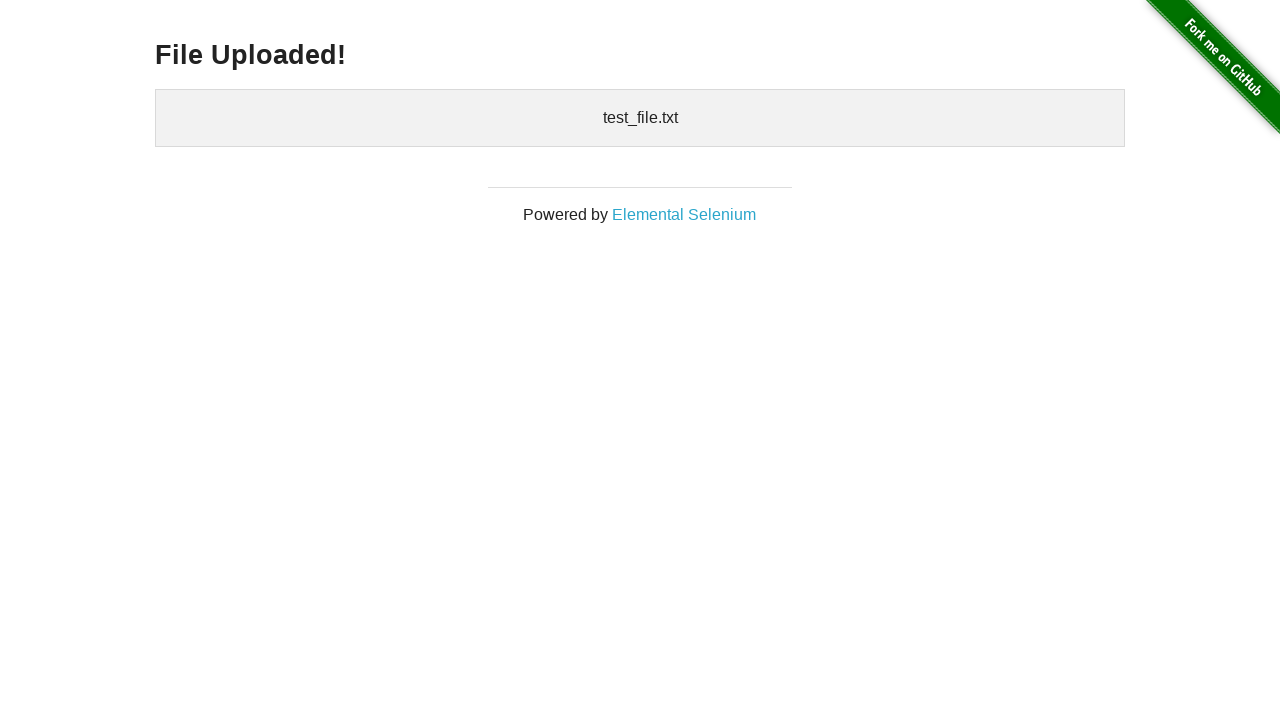

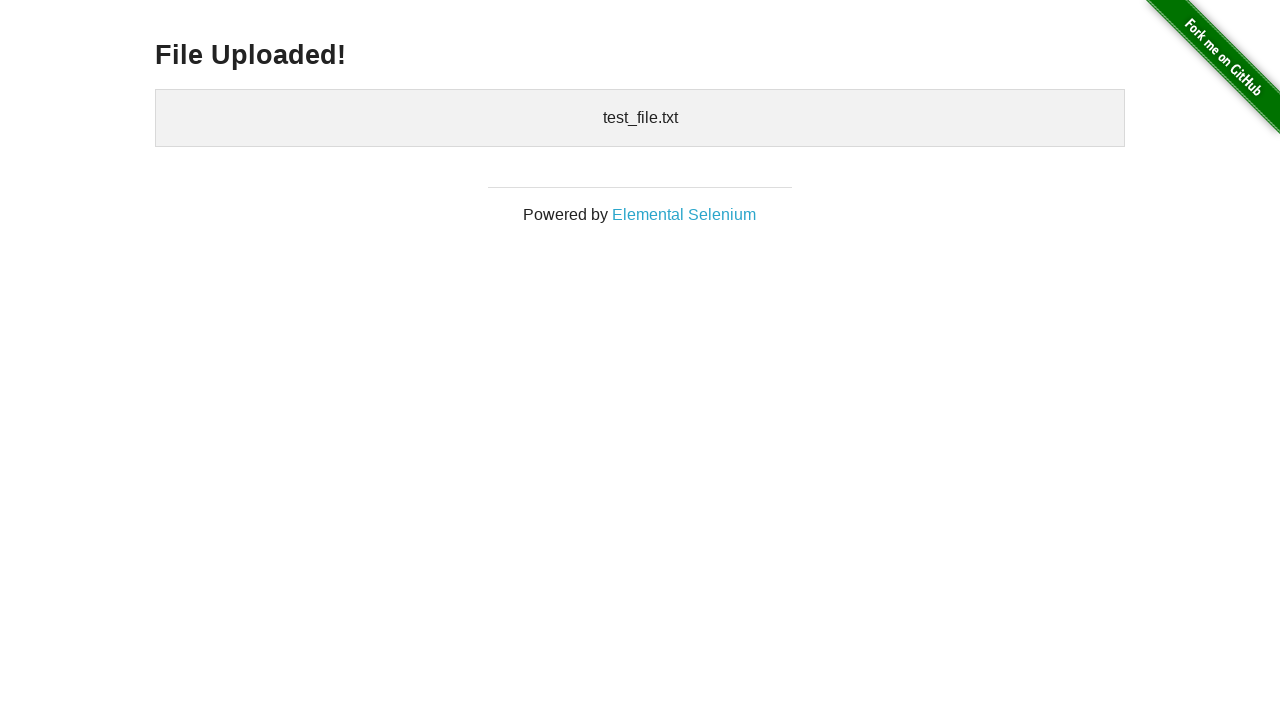